Tests the progress bar functionality by clicking the start button and waiting for the progress to reach 100%

Starting URL: https://demoqa.com/progress-bar

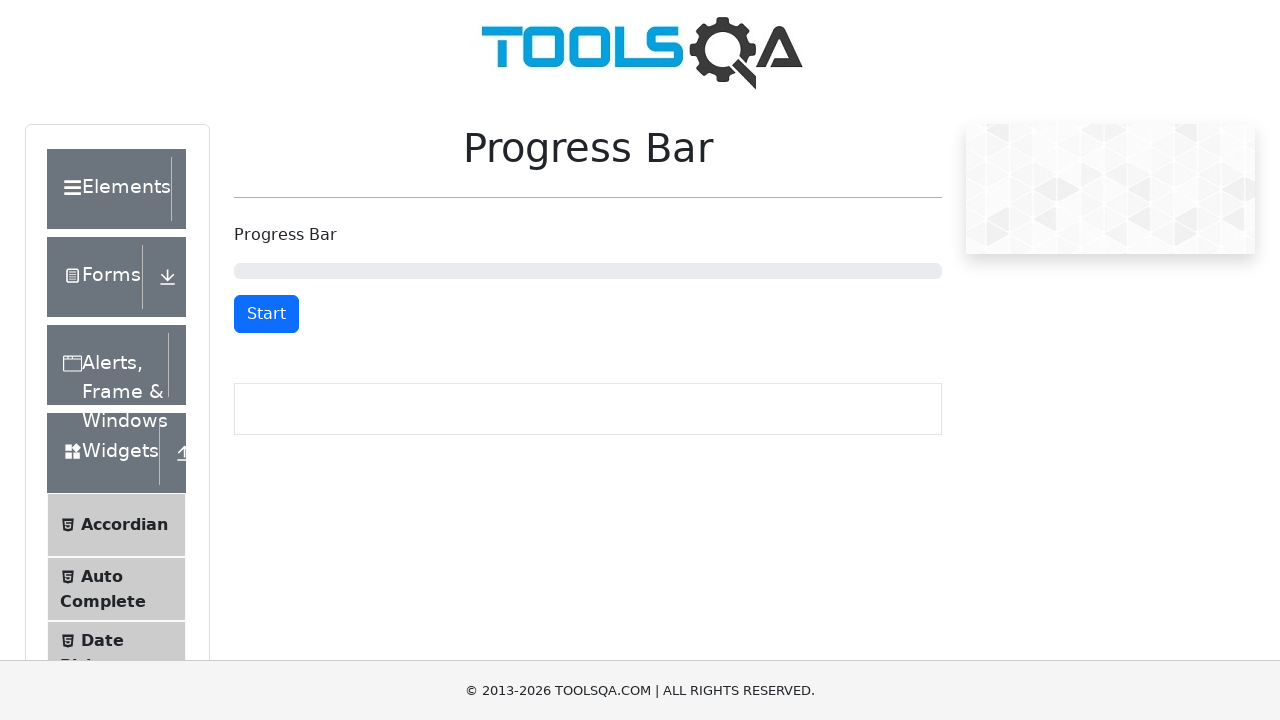

Clicked the start button to begin progress bar at (266, 314) on #startStopButton
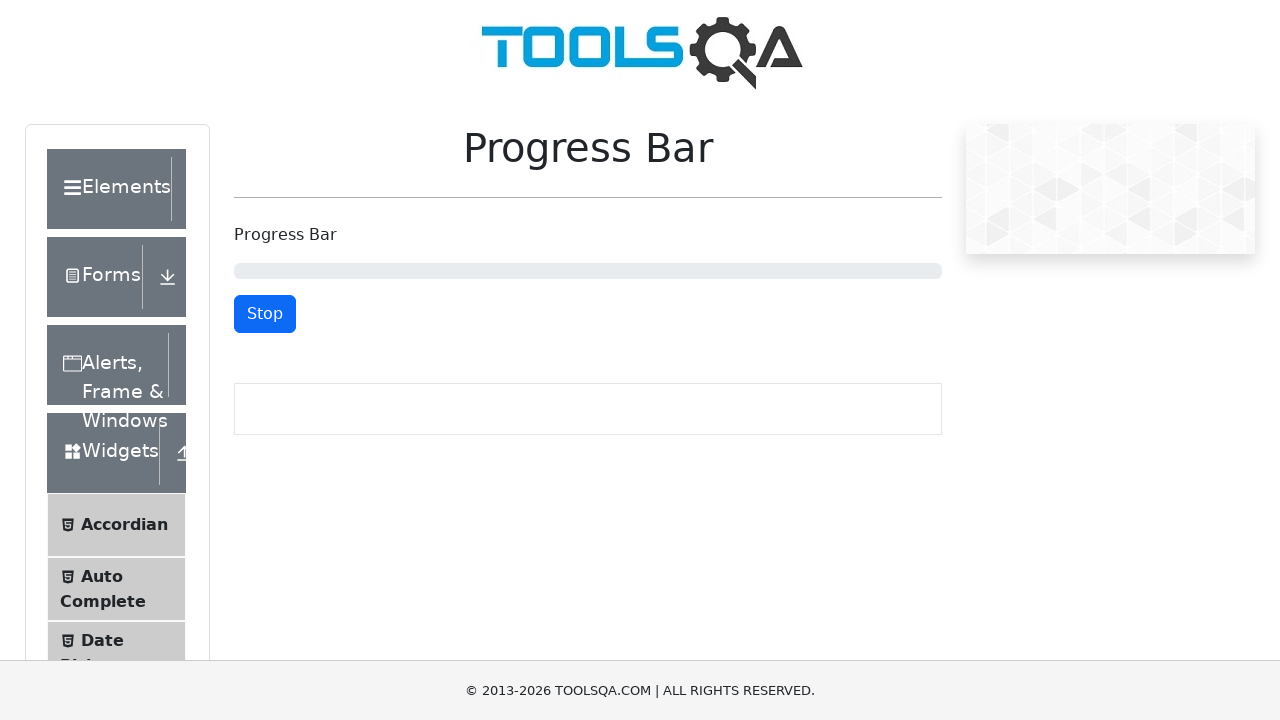

Progress bar reached 100%
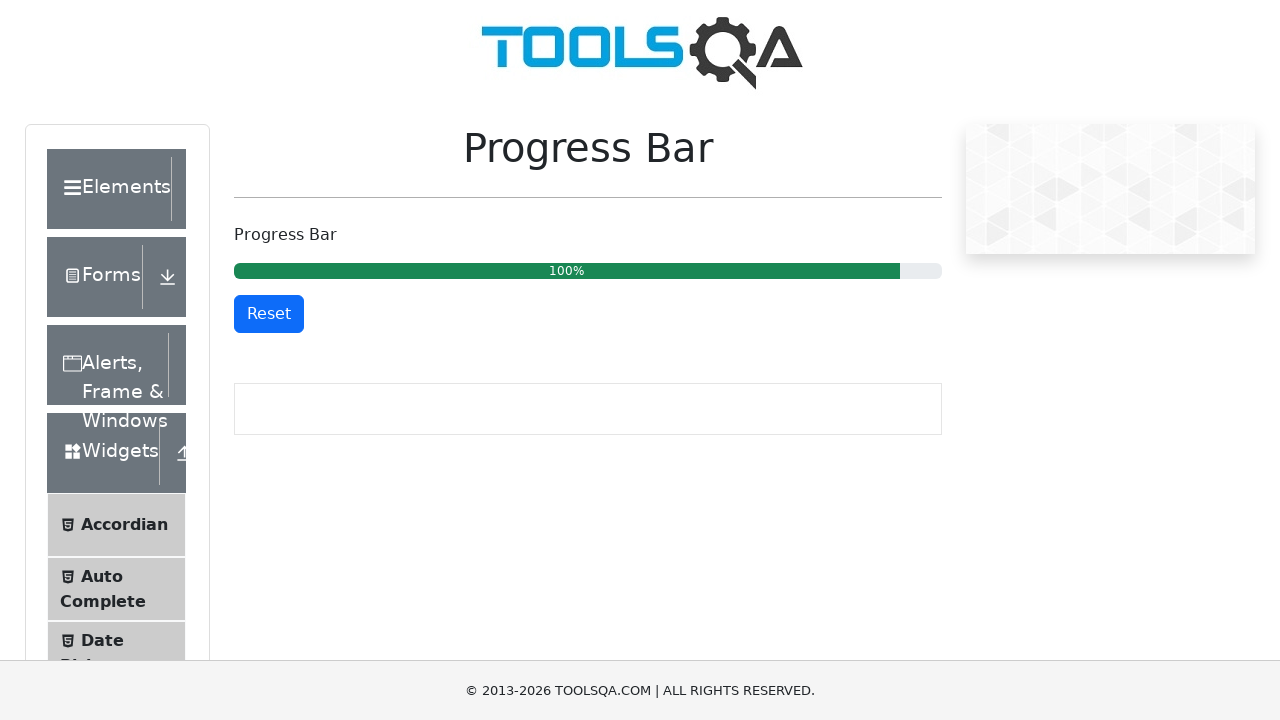

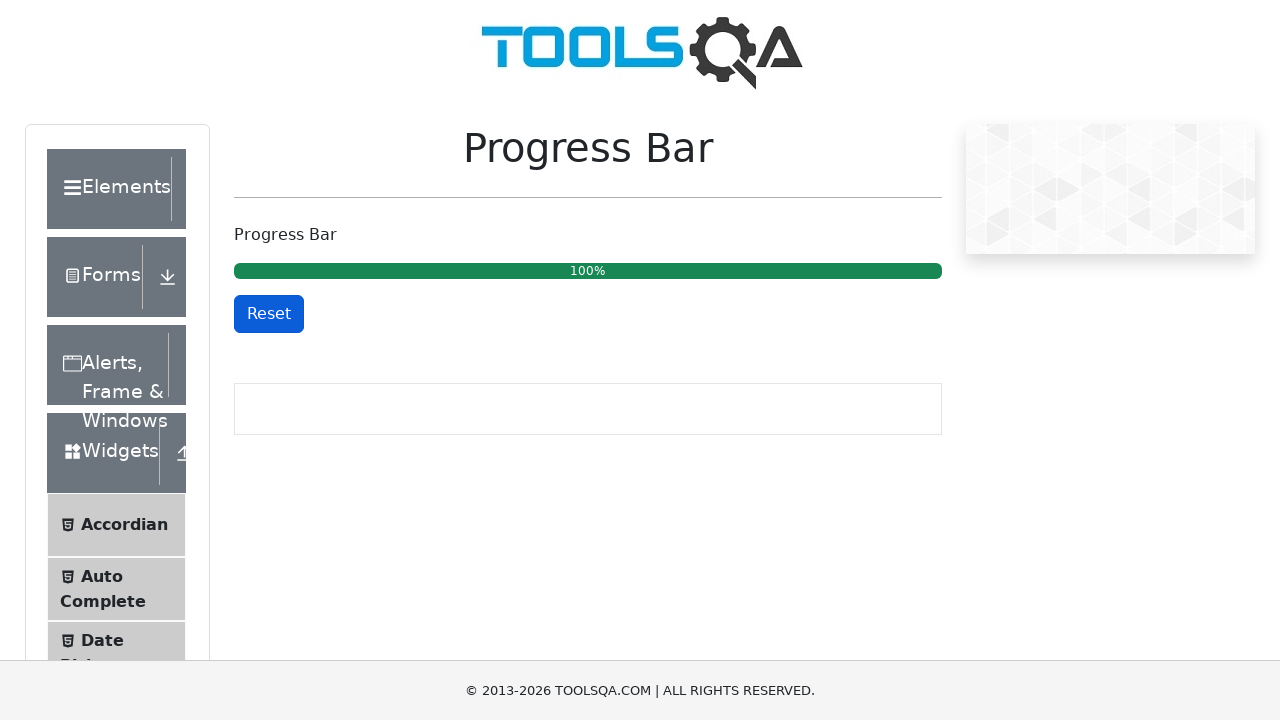